Tests clicking on a link that opens a popup window on a test page

Starting URL: http://omayo.blogspot.com/

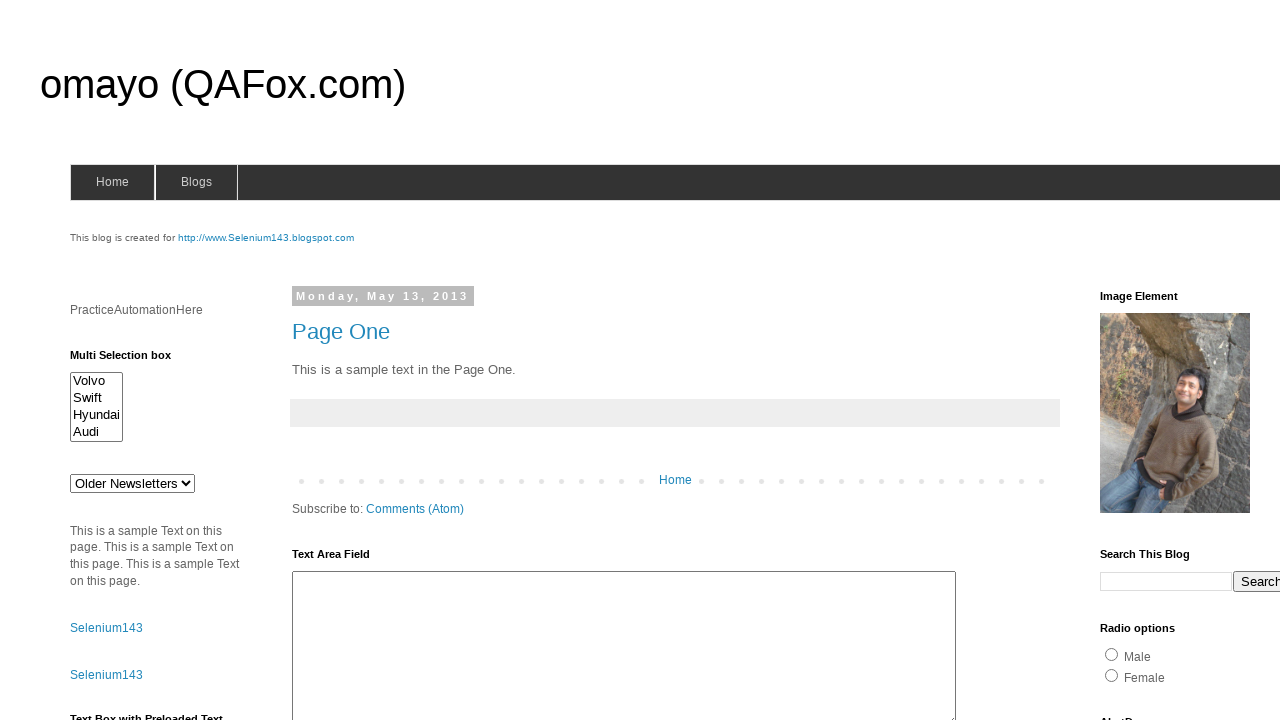

Clicked on link to open a popup window at (132, 360) on a:has-text('Open a popup window')
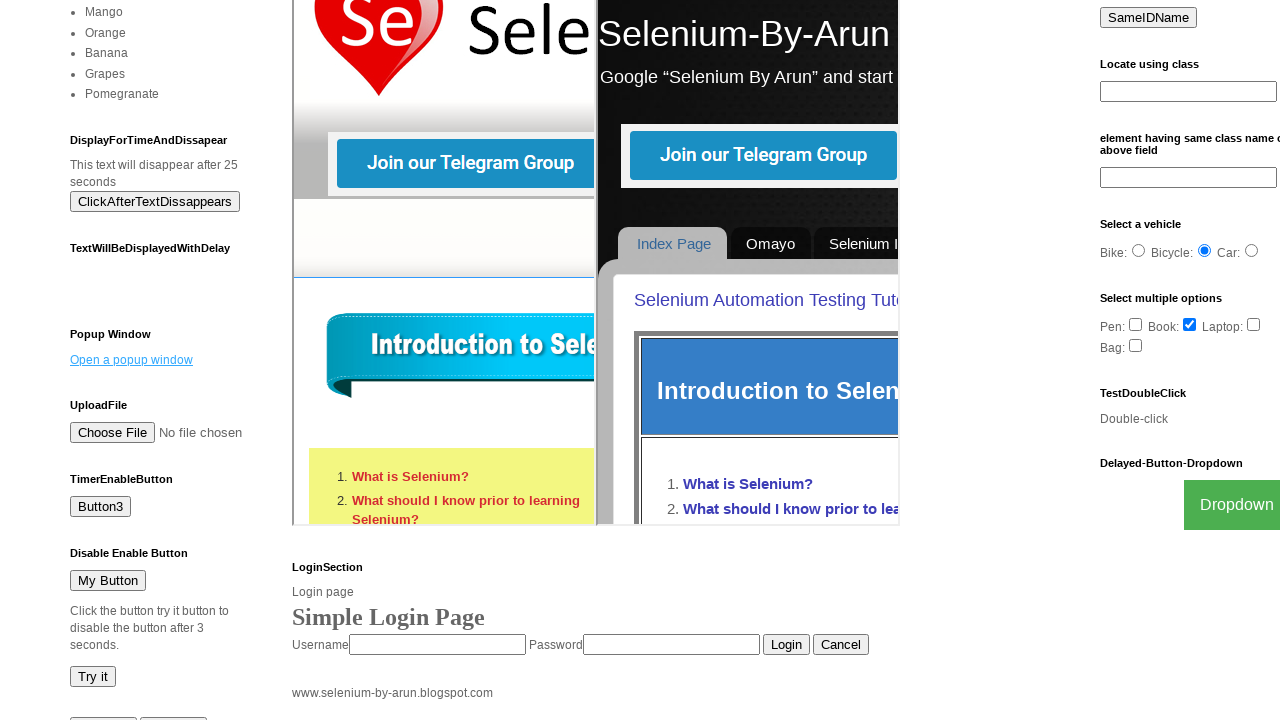

Waited 2 seconds for popup window to open
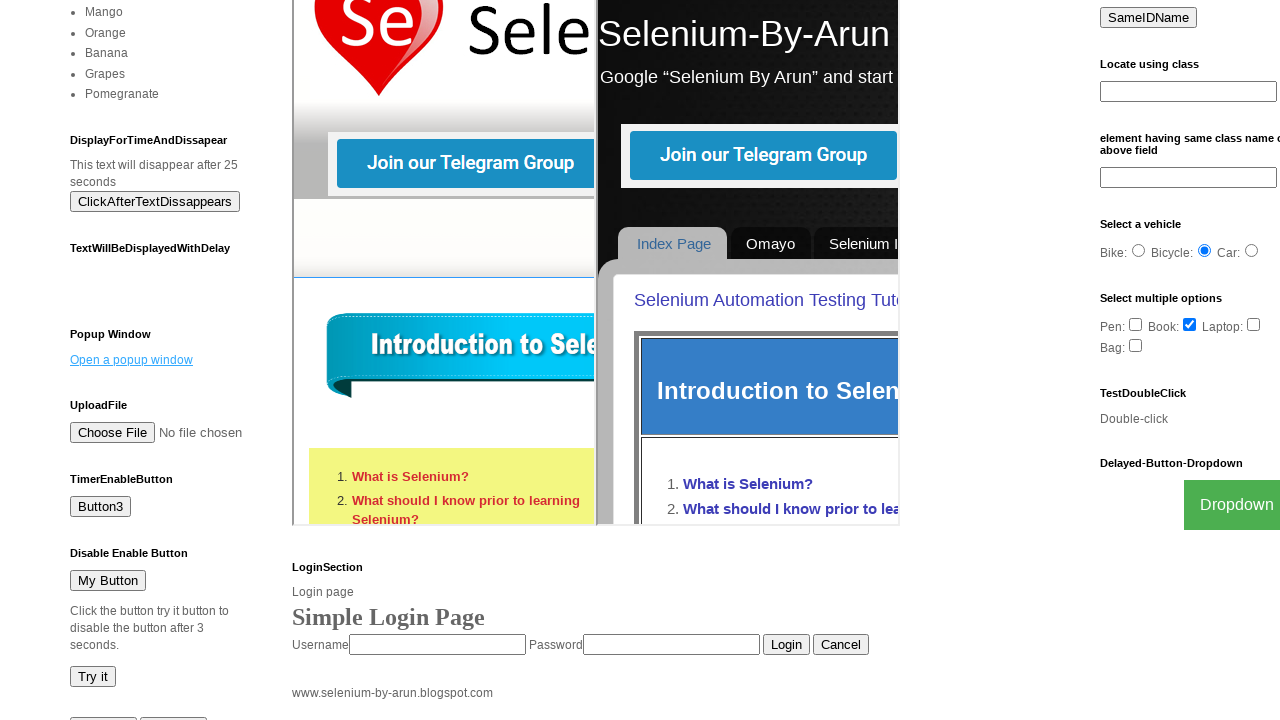

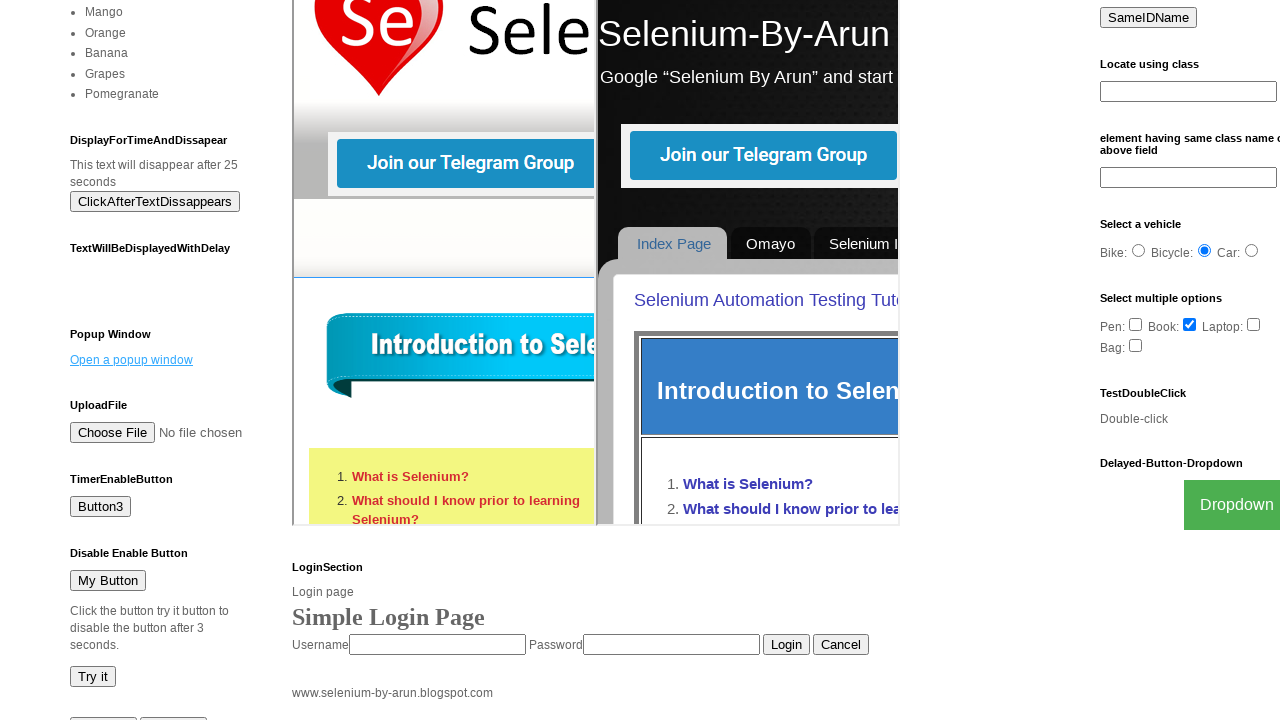